Tests auto-suggestion functionality by typing partial text into an autocomplete field and selecting a matching option from the dropdown suggestions.

Starting URL: https://rahulshettyacademy.com/dropdownsPractise/

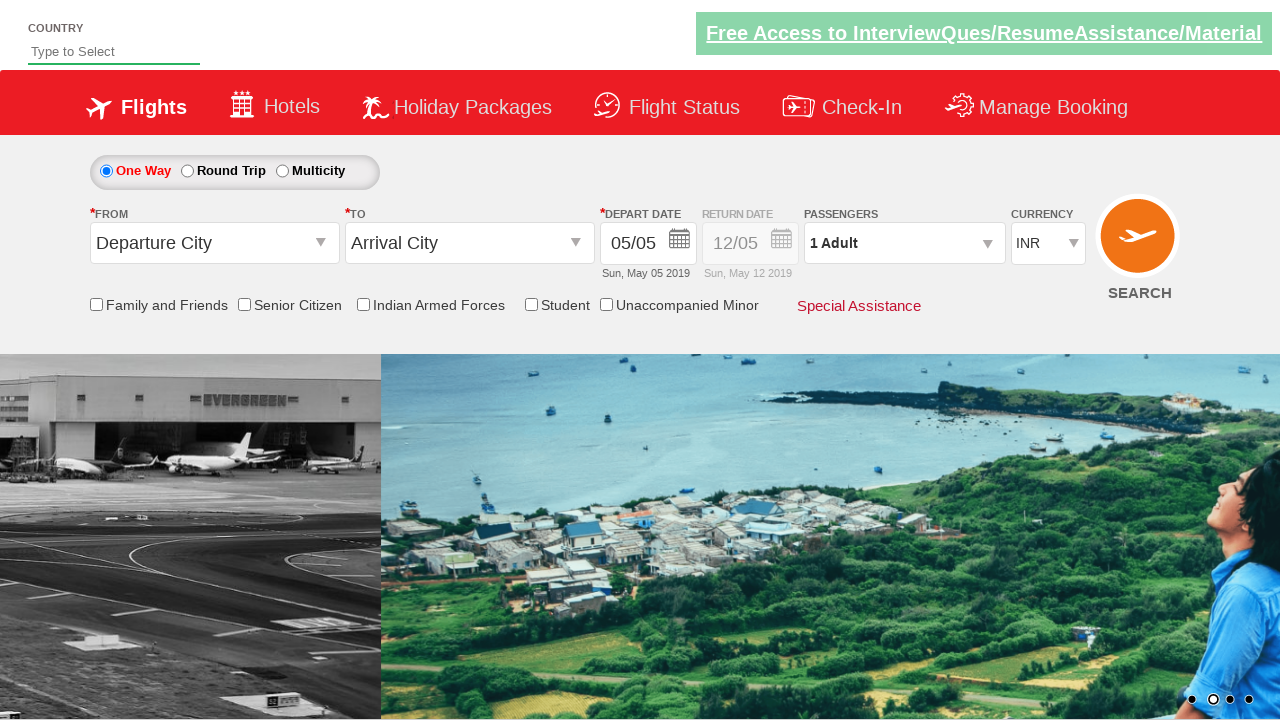

Typed 'ind' into autosuggest field on #autosuggest
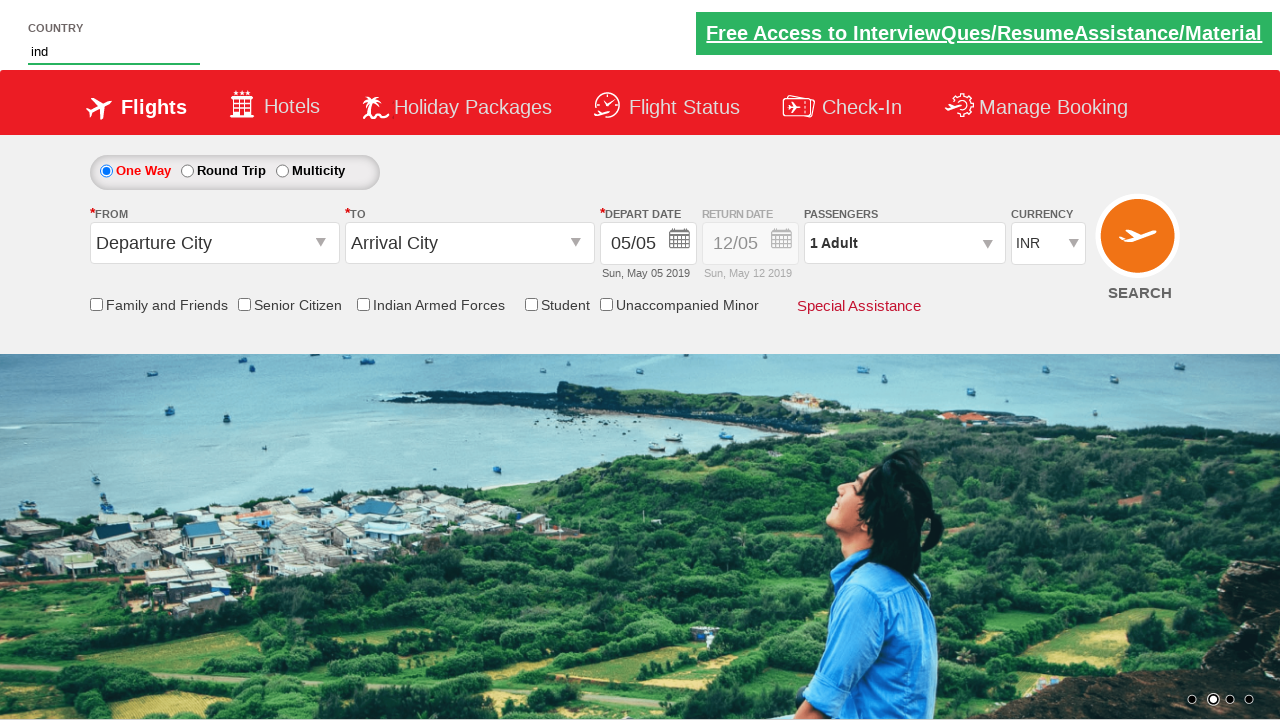

Suggestion dropdown appeared with matching options
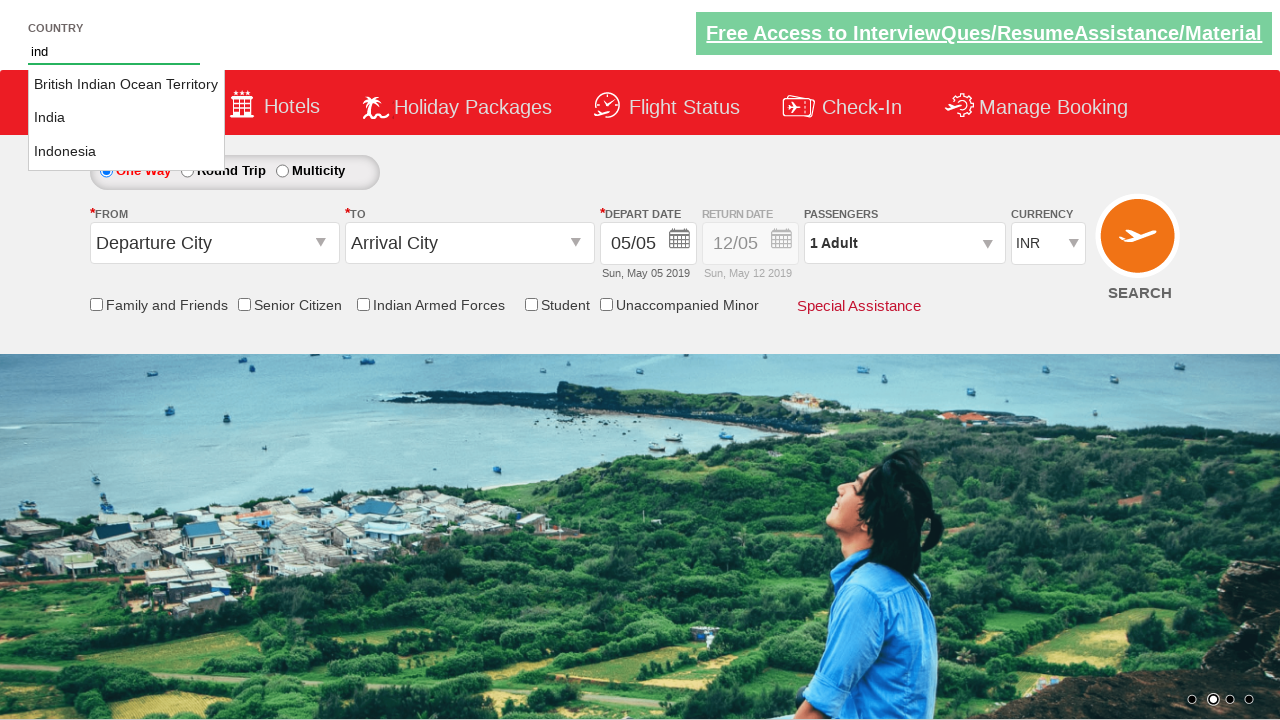

Selected 'India' from the autosuggest dropdown at (126, 118) on li.ui-menu-item a >> nth=1
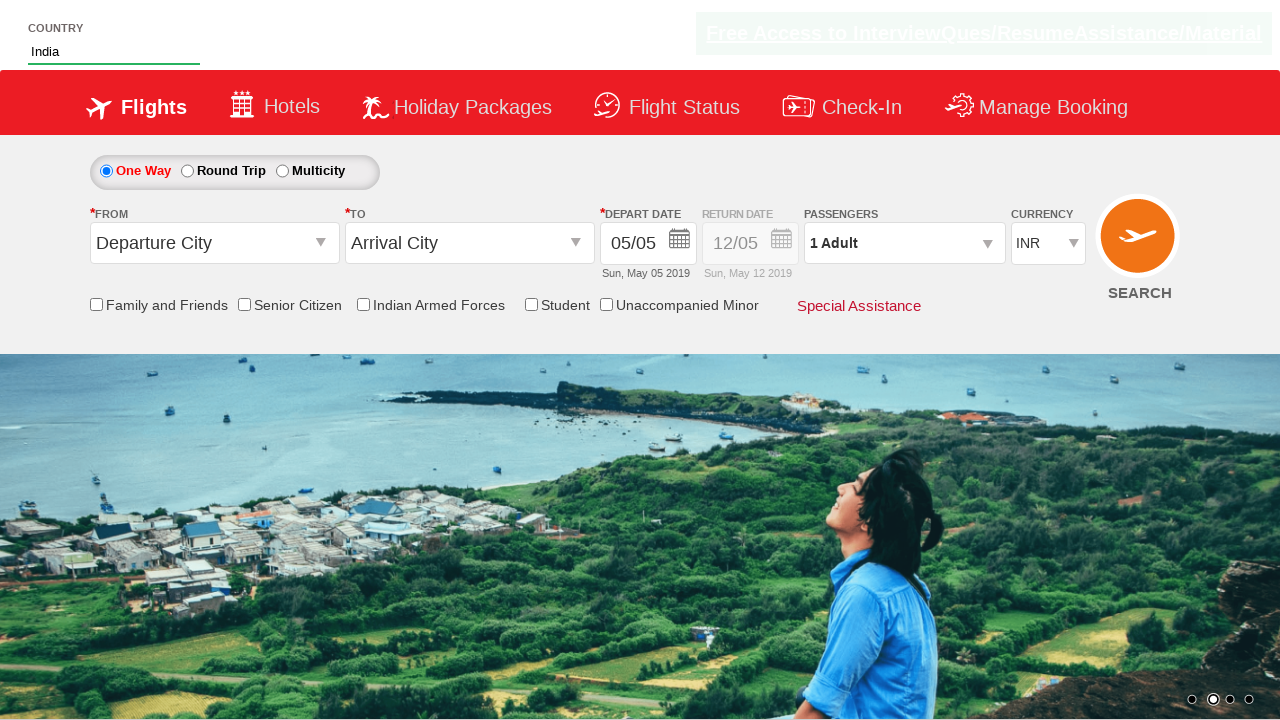

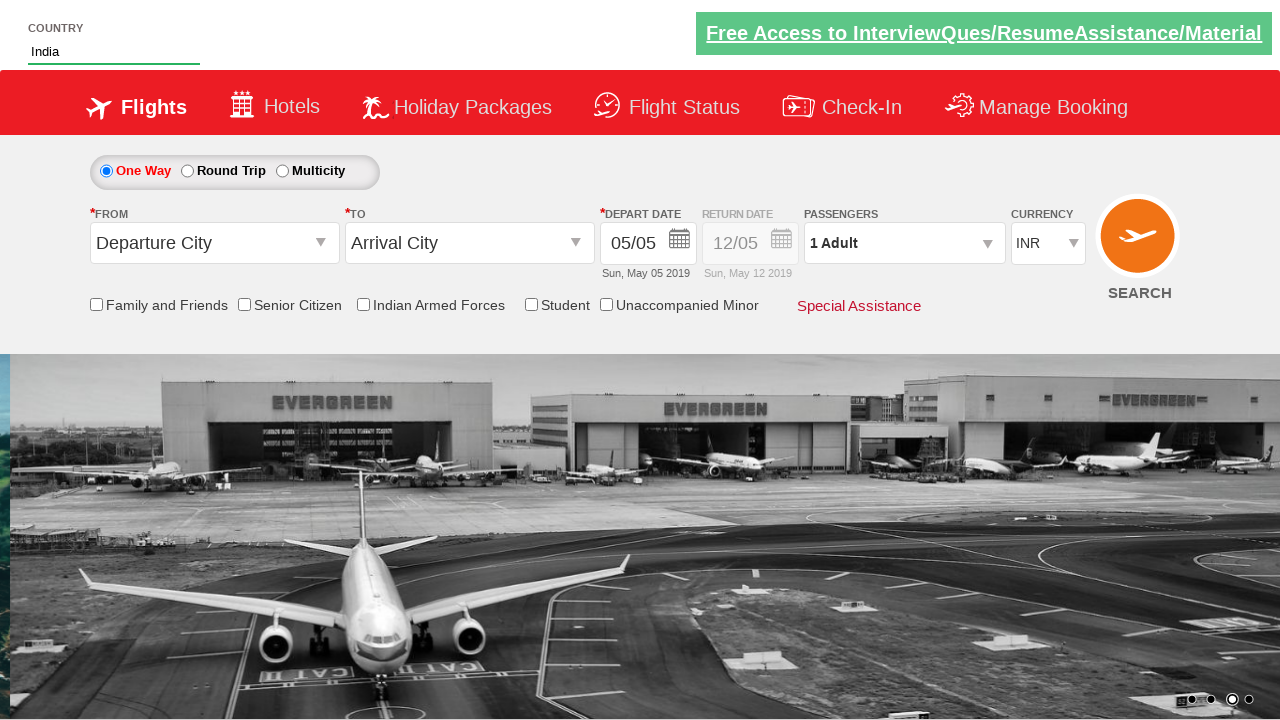